Navigates to the Demoblaze e-commerce demo site and verifies that navigation links are present on the page.

Starting URL: https://demoblaze.com/index.html

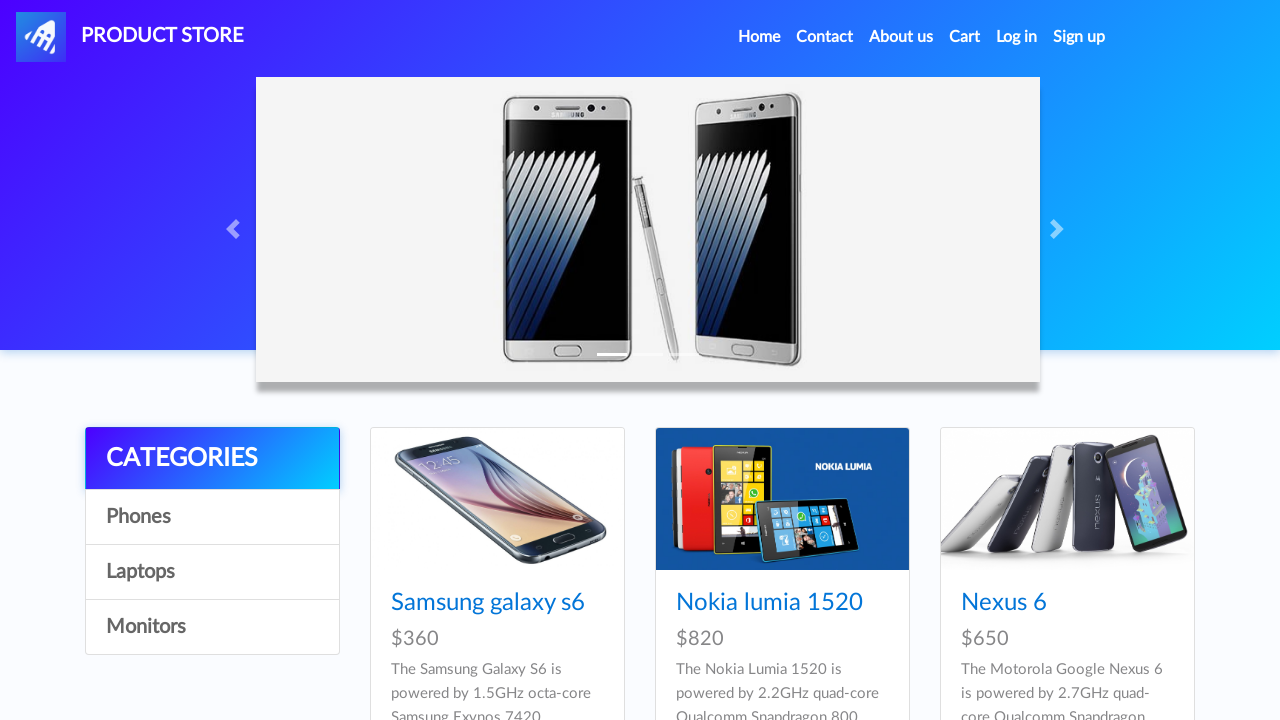

Navigated to Demoblaze e-commerce demo site
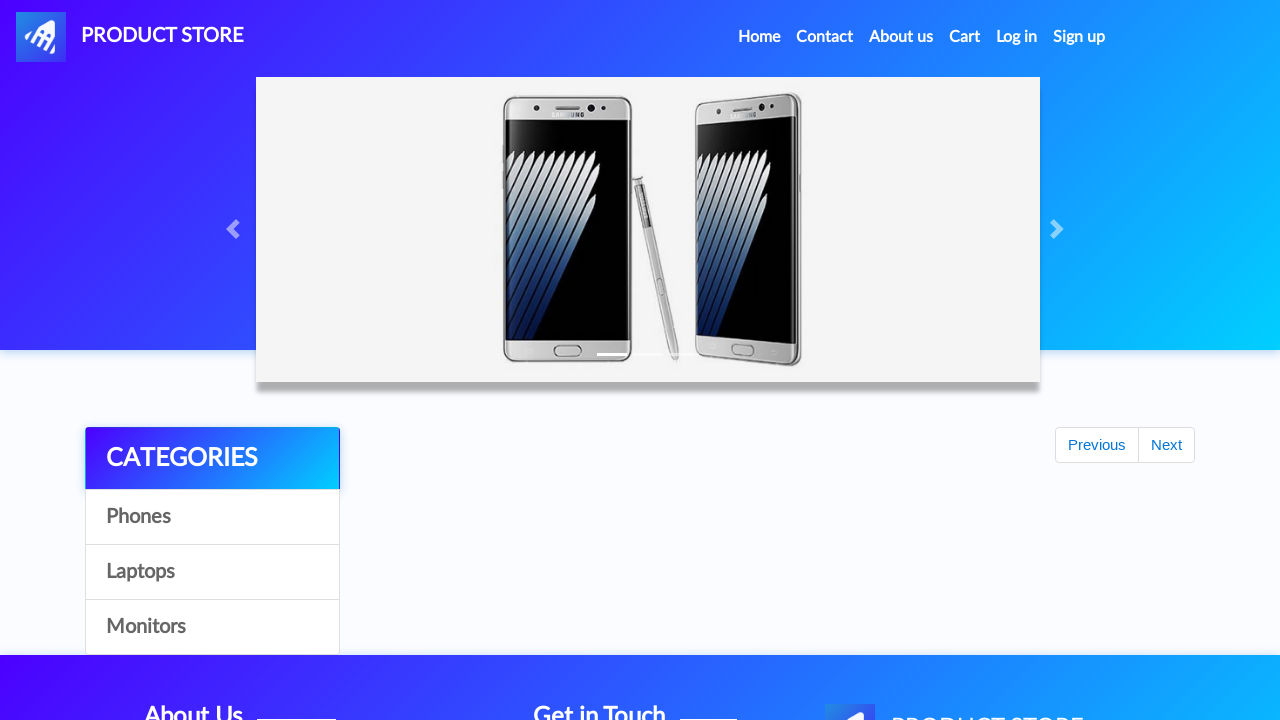

Navigation links loaded on the page
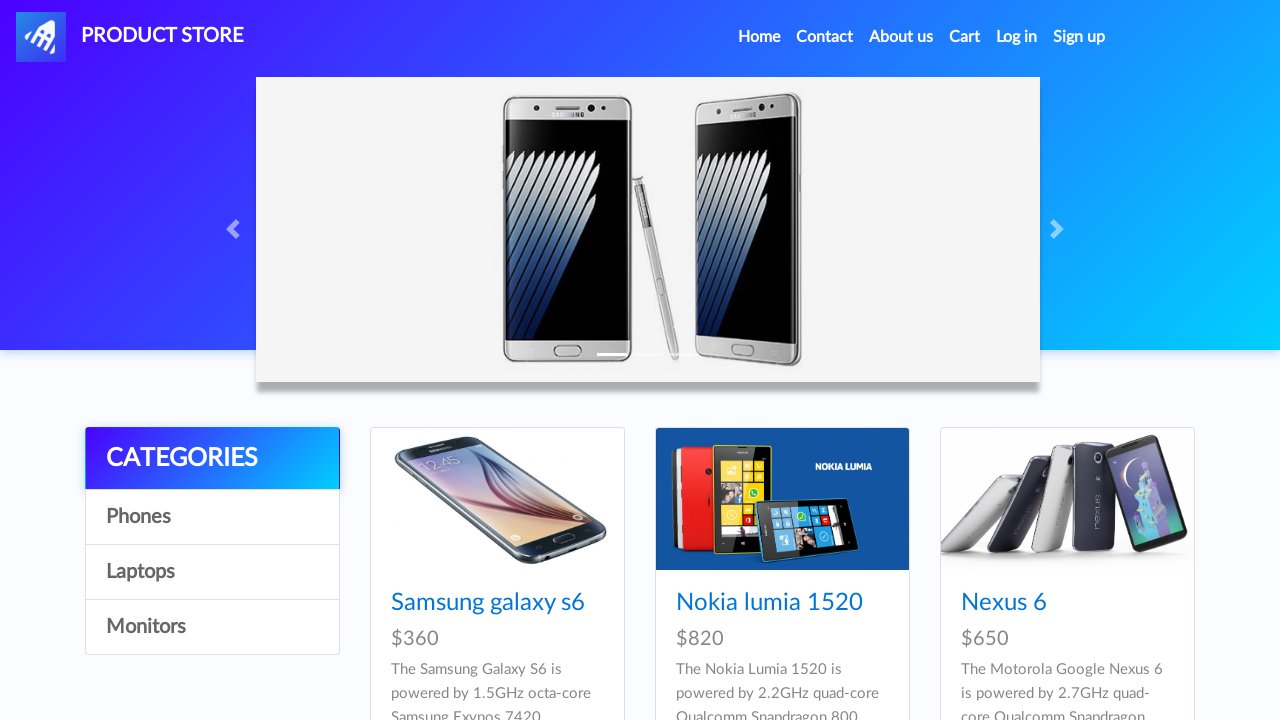

Located all anchor elements on the page
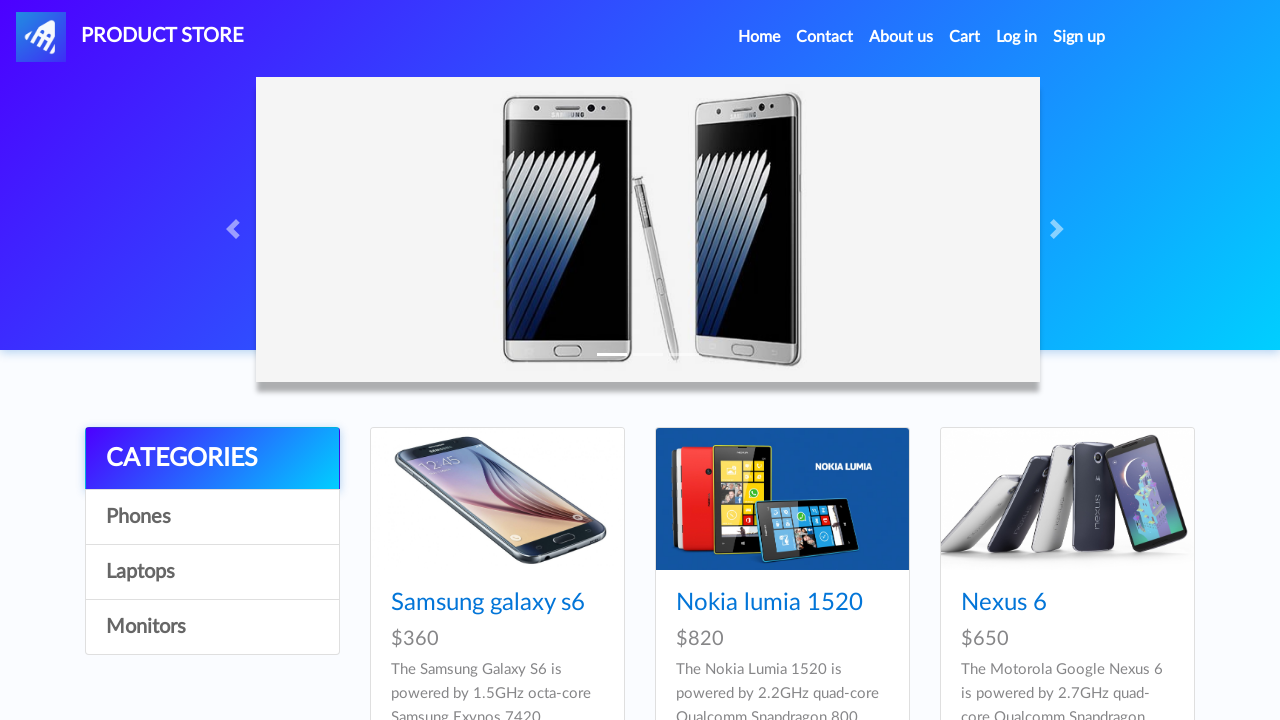

Verified that navigation links are present on the page
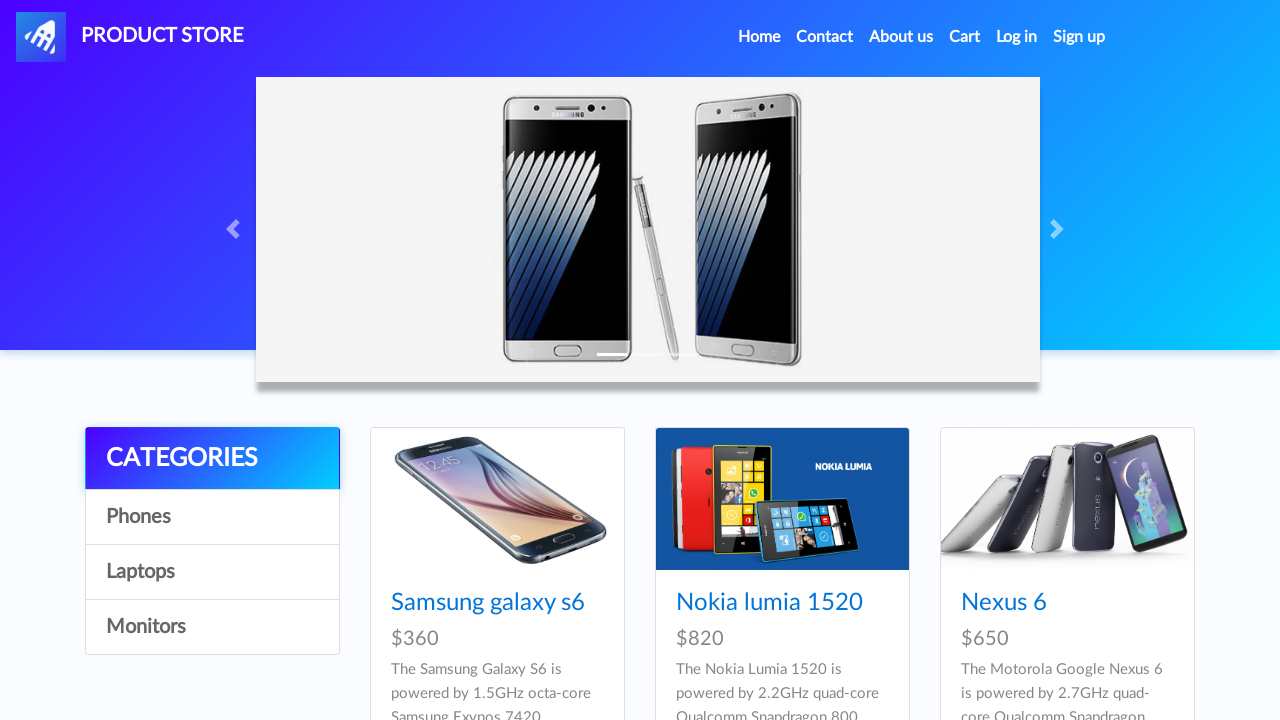

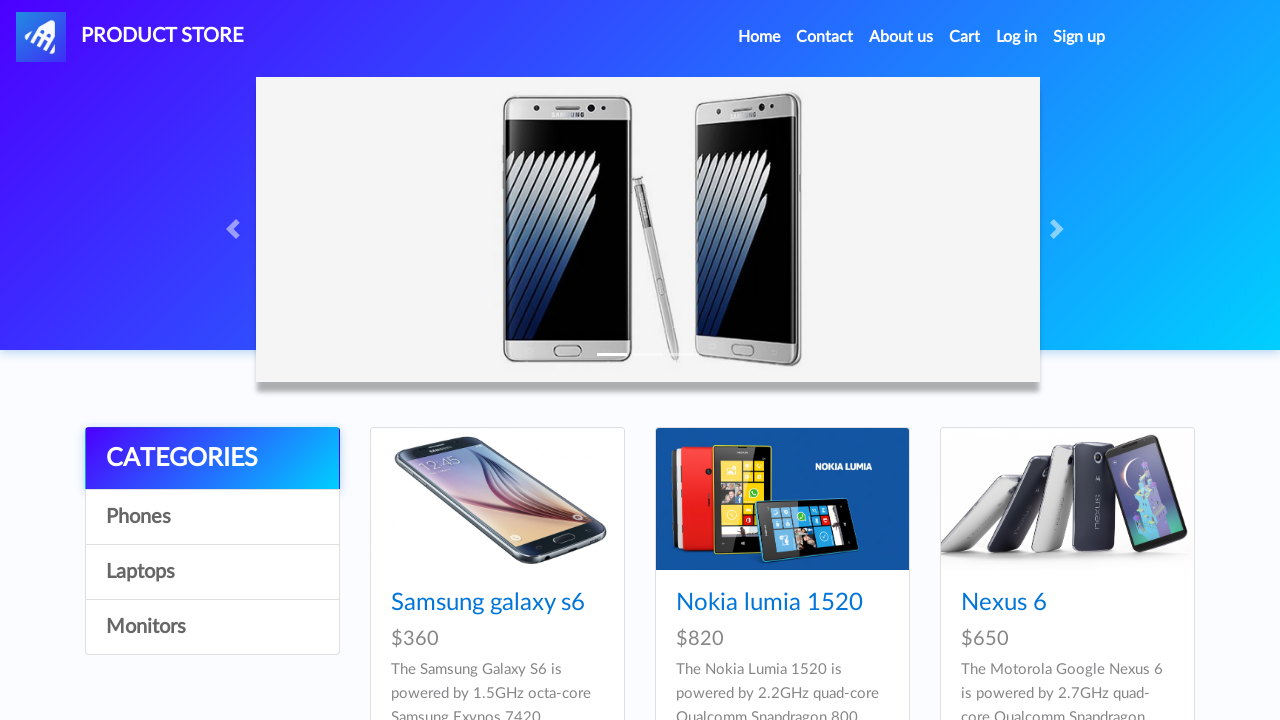